Tests right-click context menu functionality by right-clicking a button, selecting the Edit option from the context menu, and accepting the resulting alert

Starting URL: https://swisnl.github.io/jQuery-contextMenu/demo.html

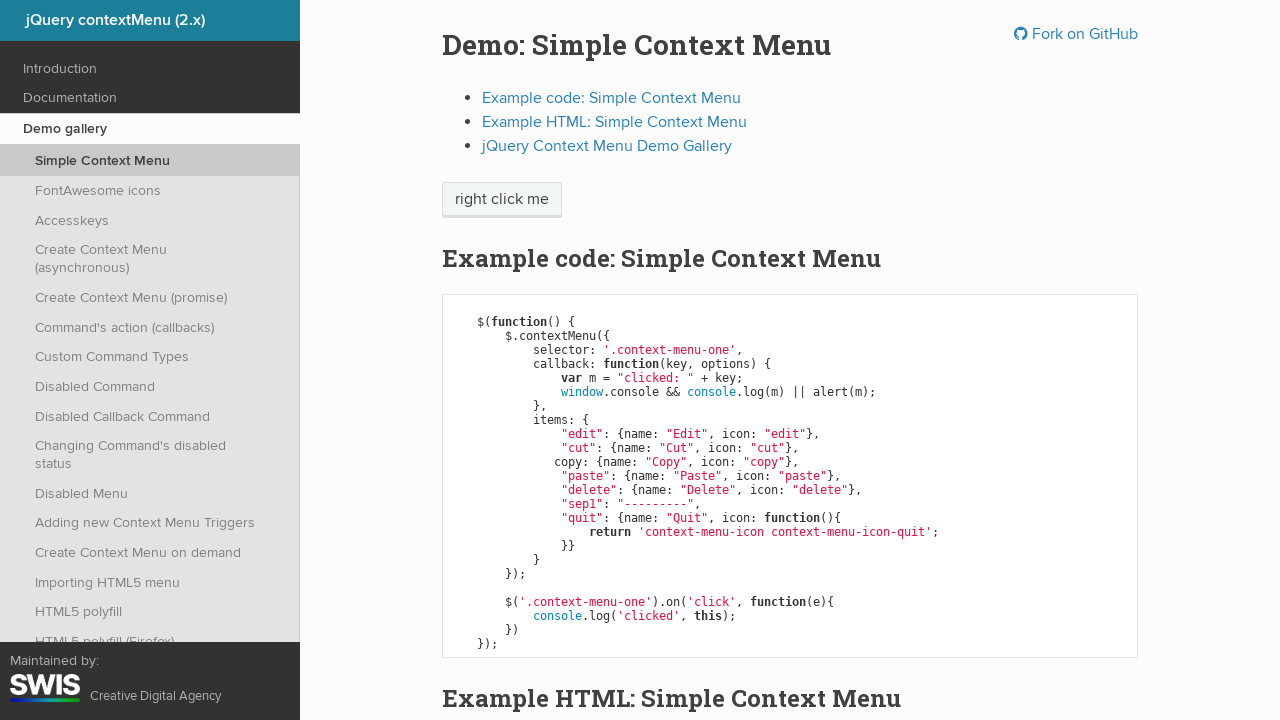

Right-clicked on the context menu button at (502, 200) on xpath=//span[@class='context-menu-one btn btn-neutral']
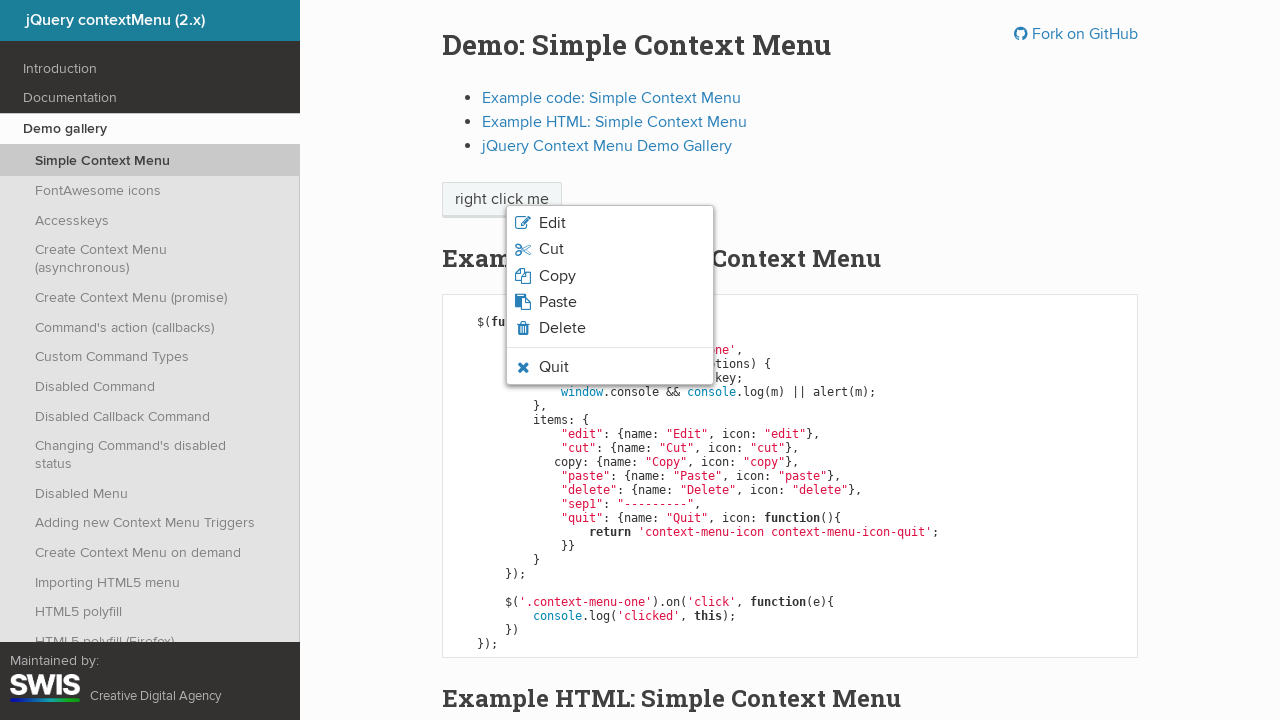

Clicked on the Edit option from the context menu at (610, 223) on xpath=//li[@class='context-menu-item context-menu-icon context-menu-icon-edit']
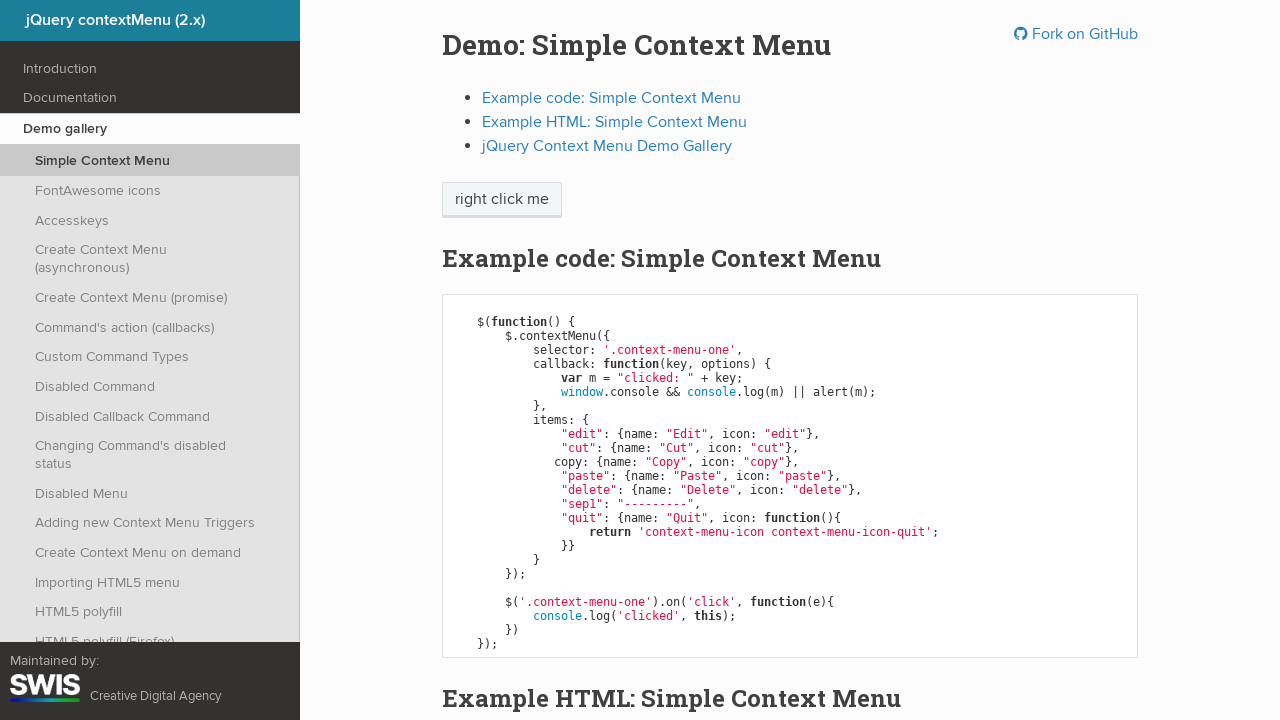

Accepted the alert dialog
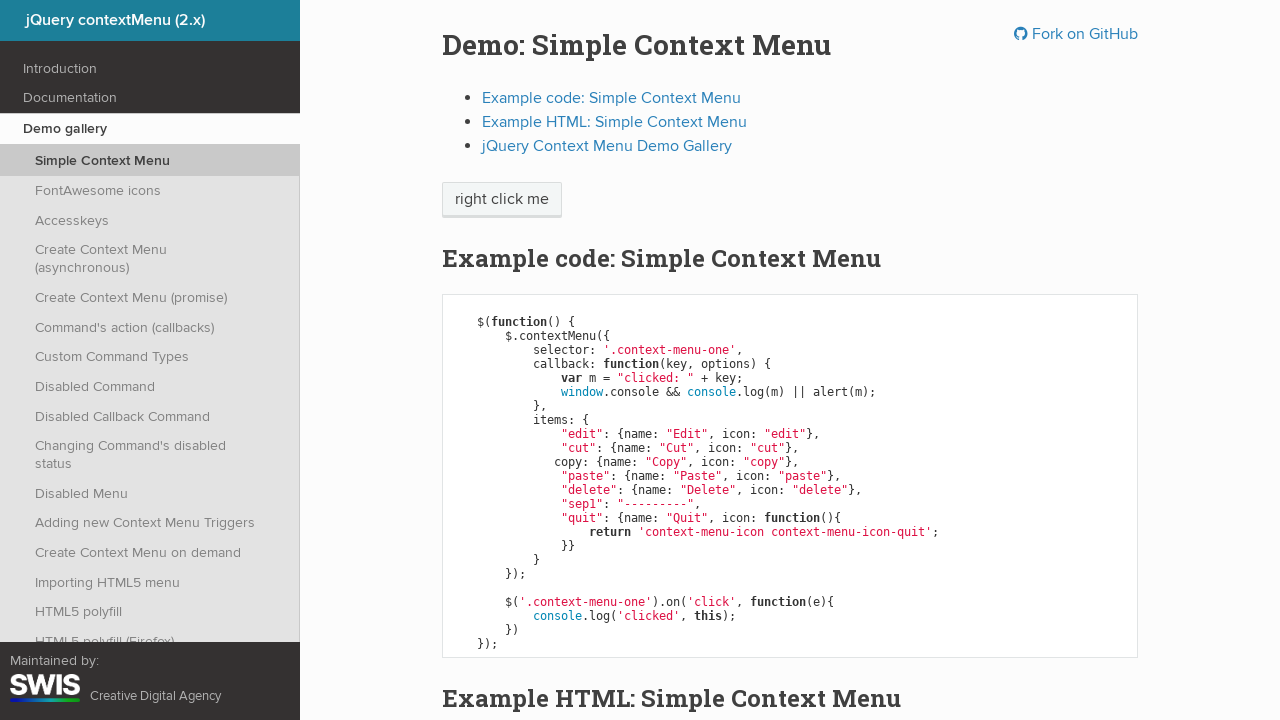

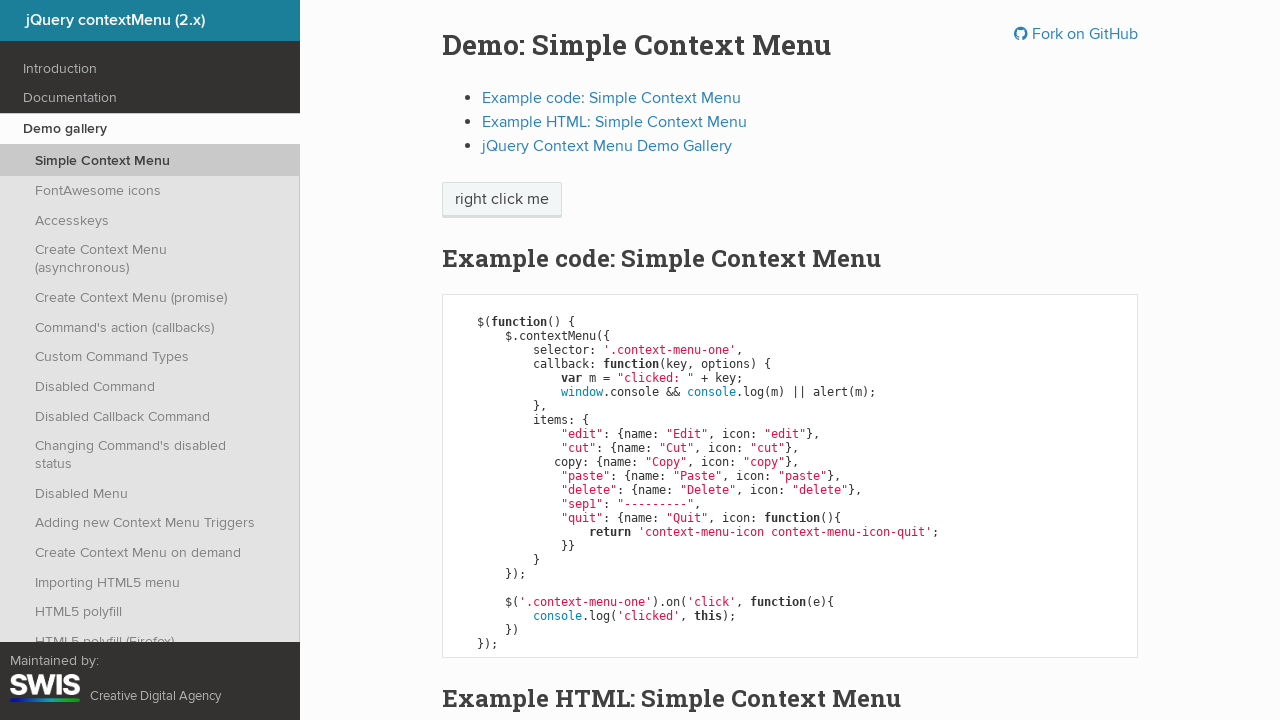